Tests iframe interaction by navigating to W3Schools JavaScript "Try it Yourself" page, switching to the result iframe, and clicking a button within it.

Starting URL: https://www.w3schools.com/js/tryit.asp?filename=tryjs_myfirst

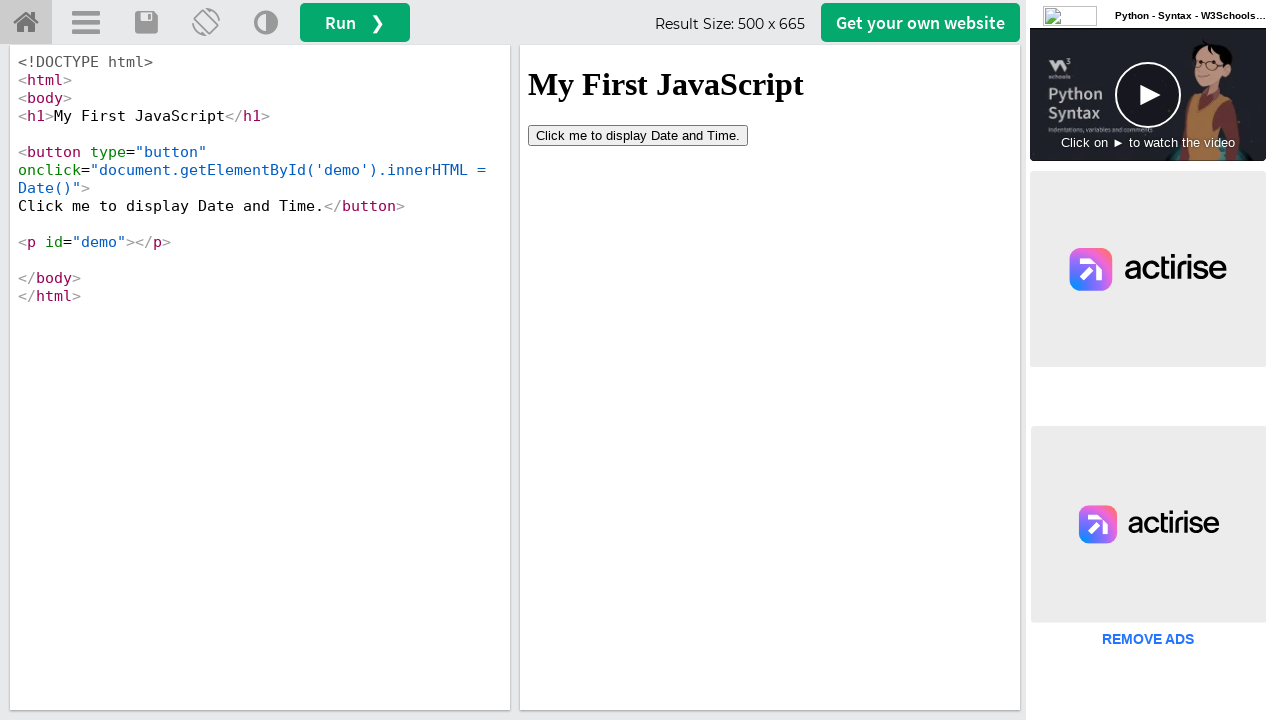

Navigated to W3Schools JavaScript 'Try it Yourself' page
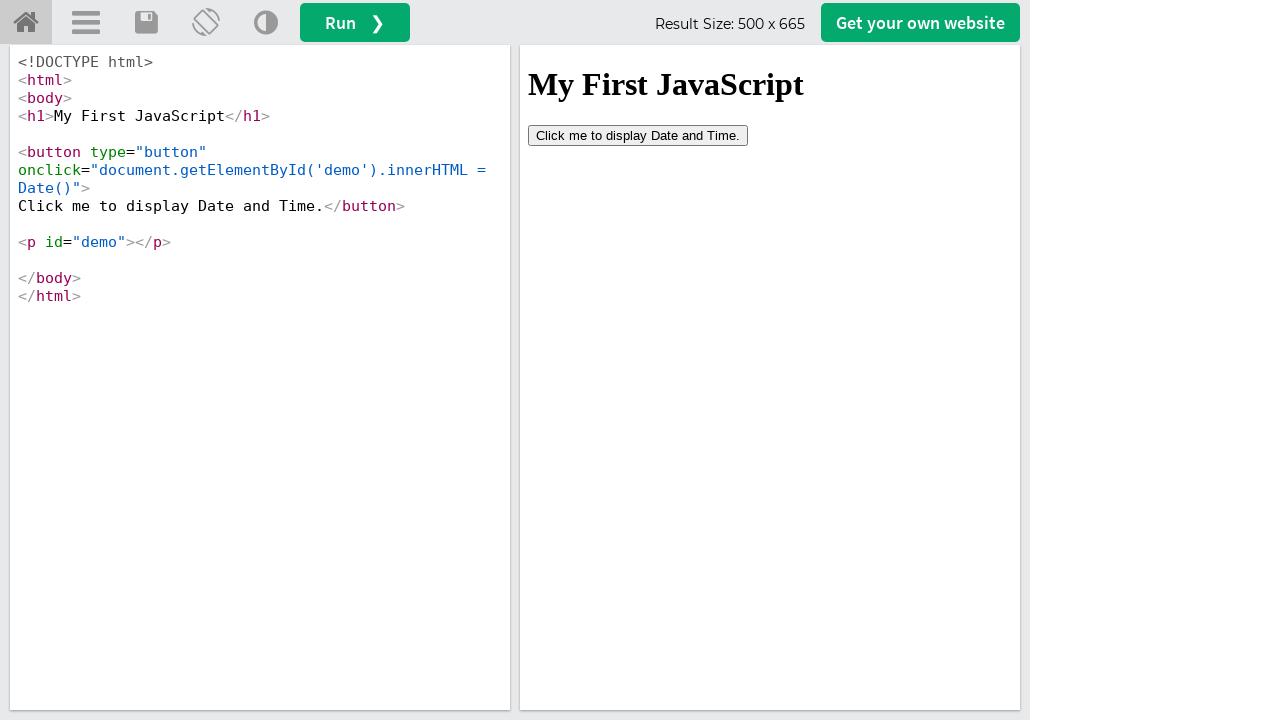

Located the result iframe
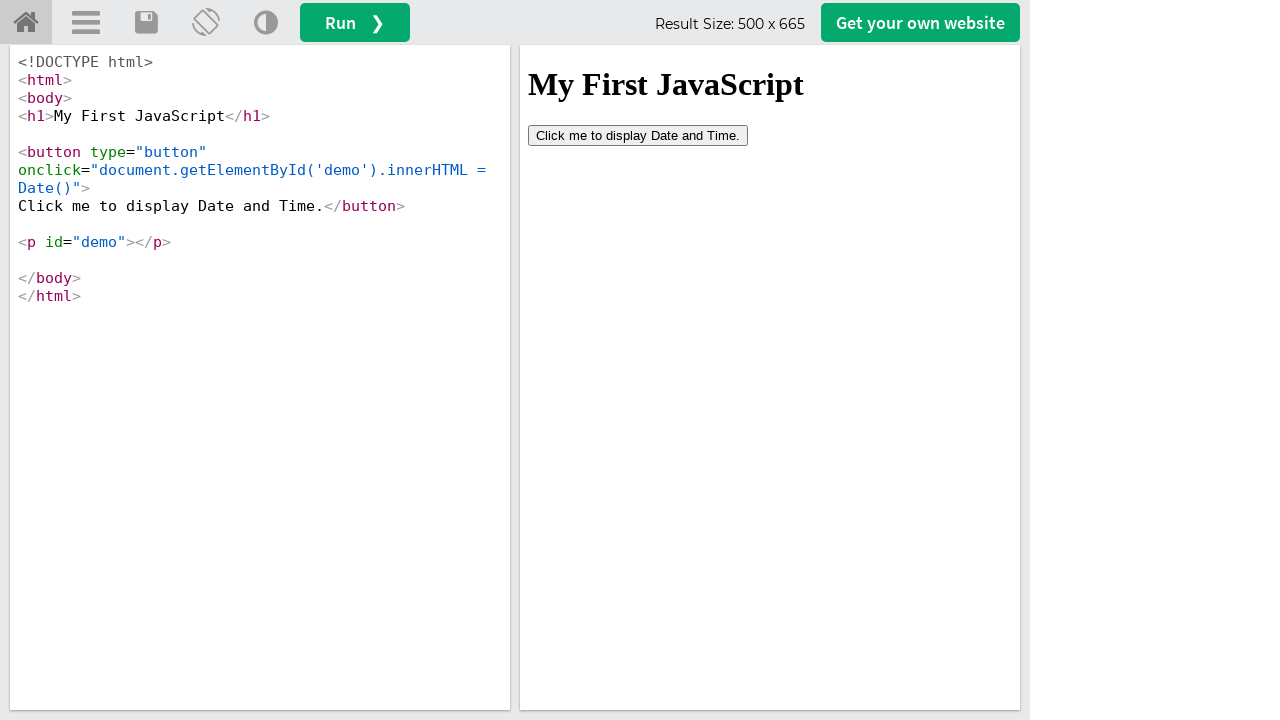

Clicked button within the iframe at (638, 135) on #iframeResult >> internal:control=enter-frame >> button[type='button']
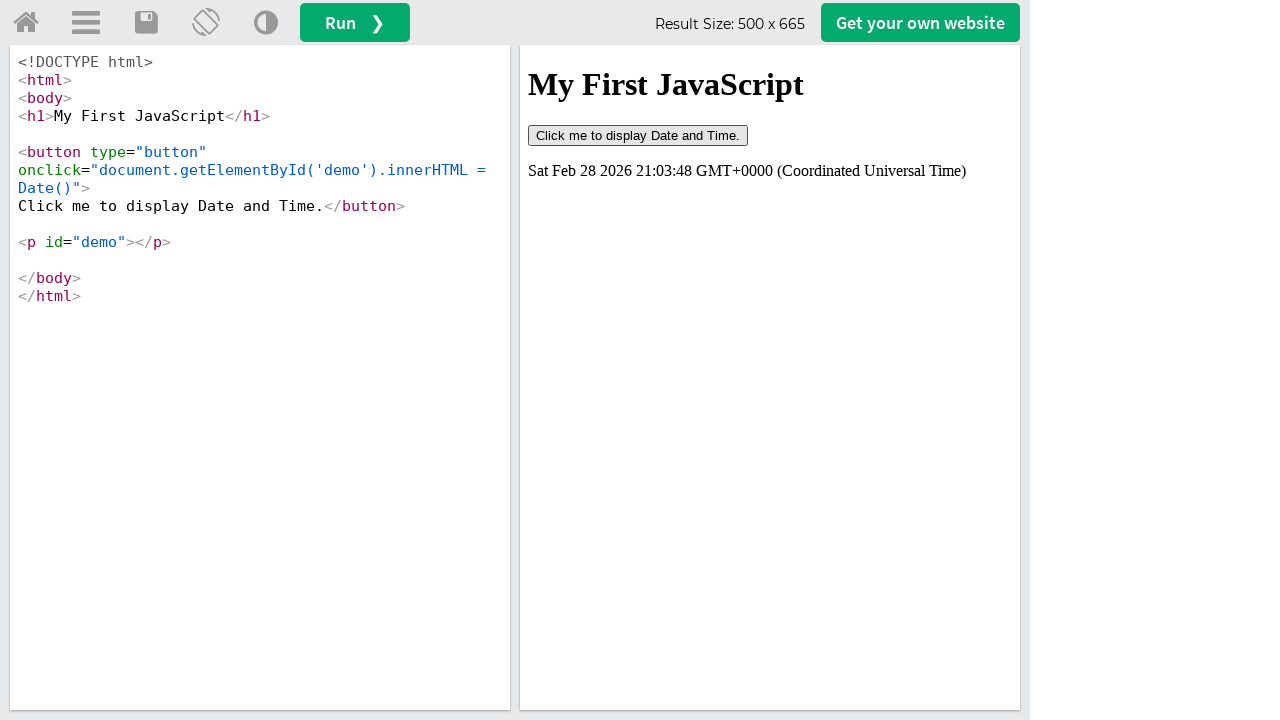

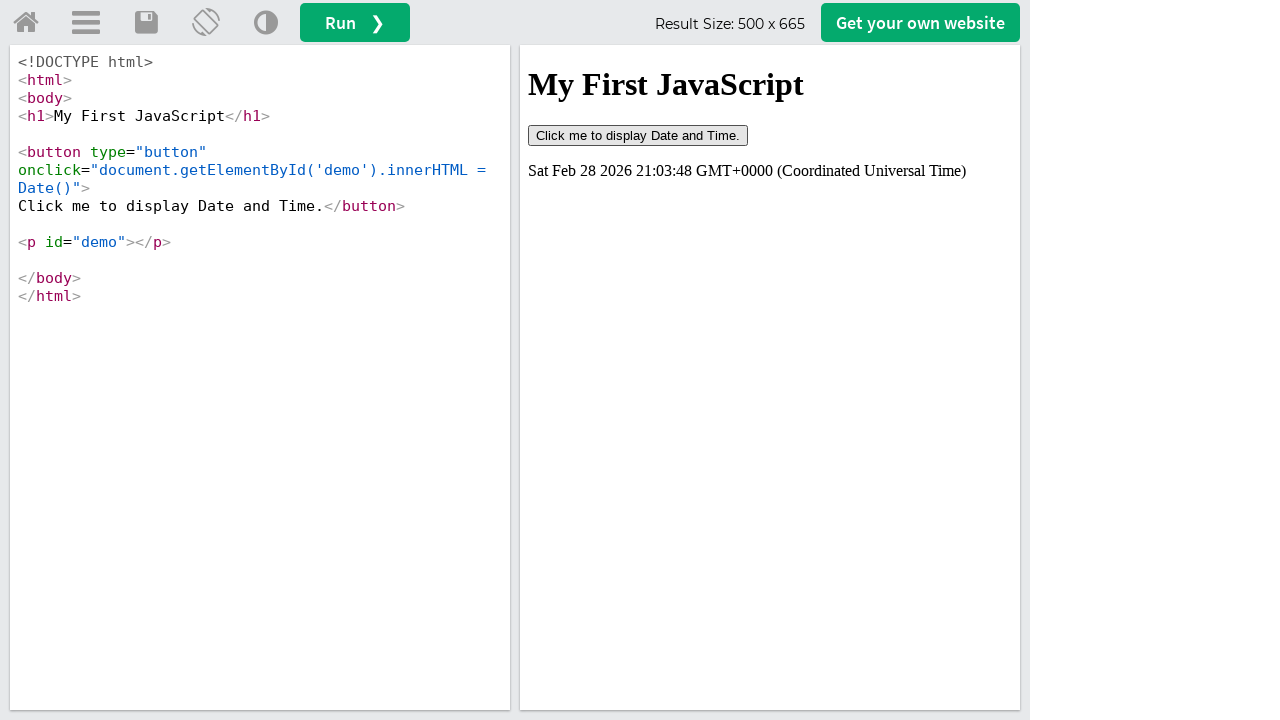